Tests ZIP code validation by submitting an empty ZIP code field and verifying error message

Starting URL: https://www.sharelane.com/cgi-bin/register.py

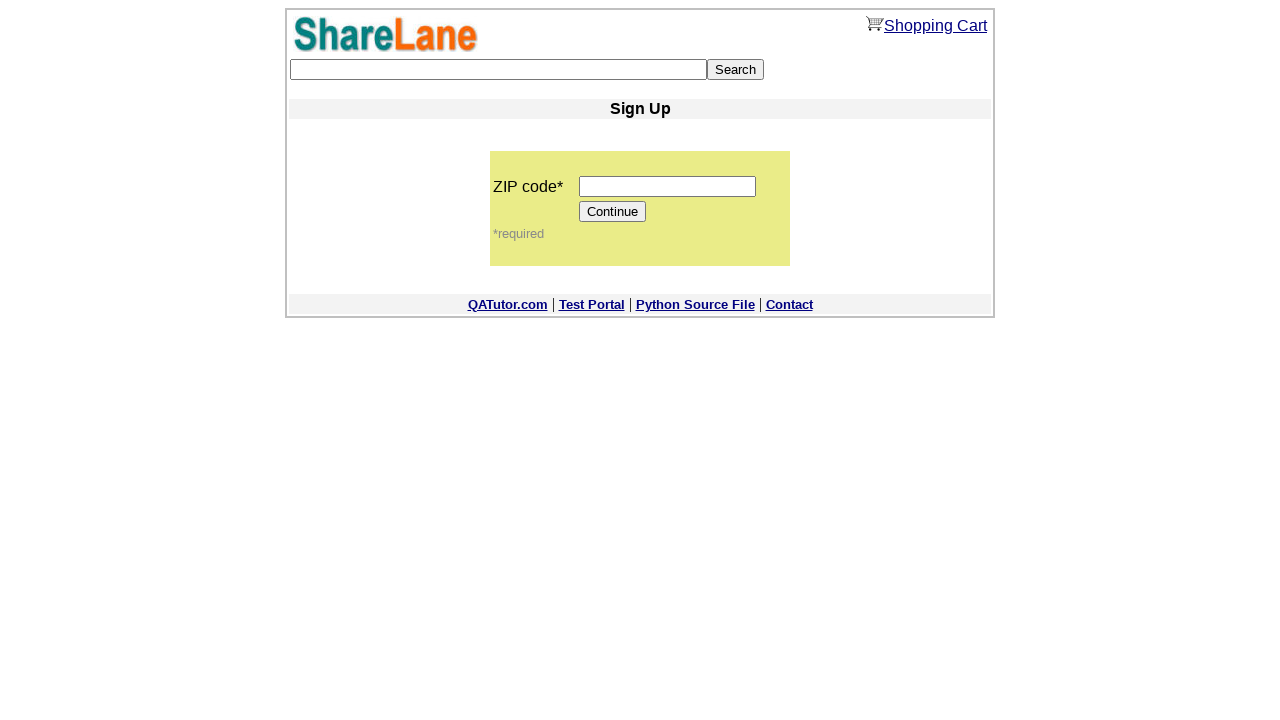

Clicked continue button without entering ZIP code at (613, 212) on xpath=/html/body/center/table/tbody/tr[5]/td/table/tbody/tr[2]/td/table/tbody/tr
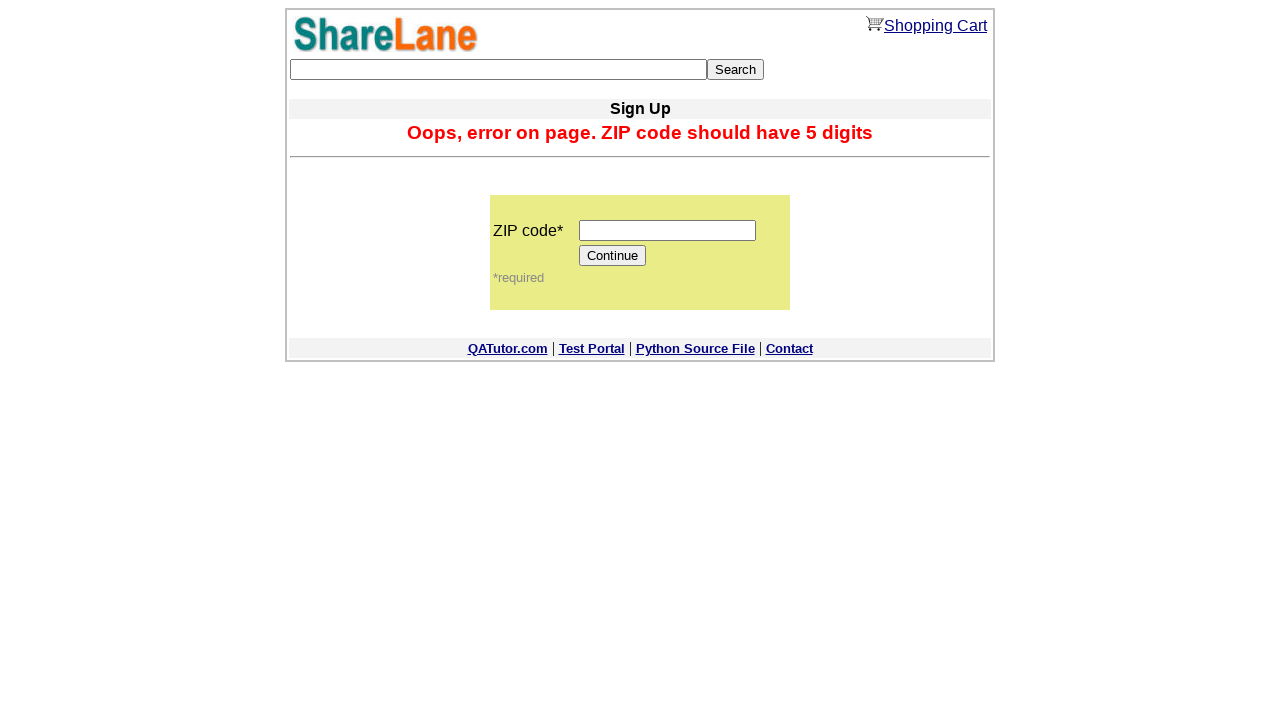

ZIP code validation error message appeared
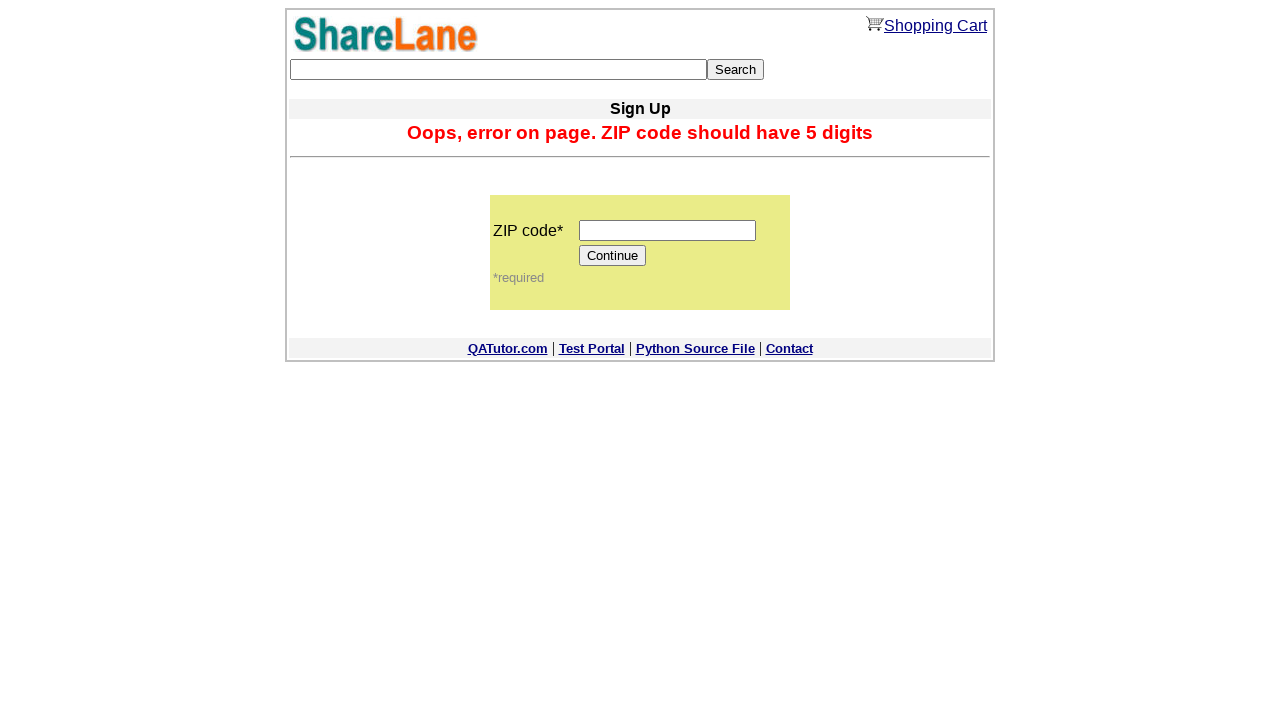

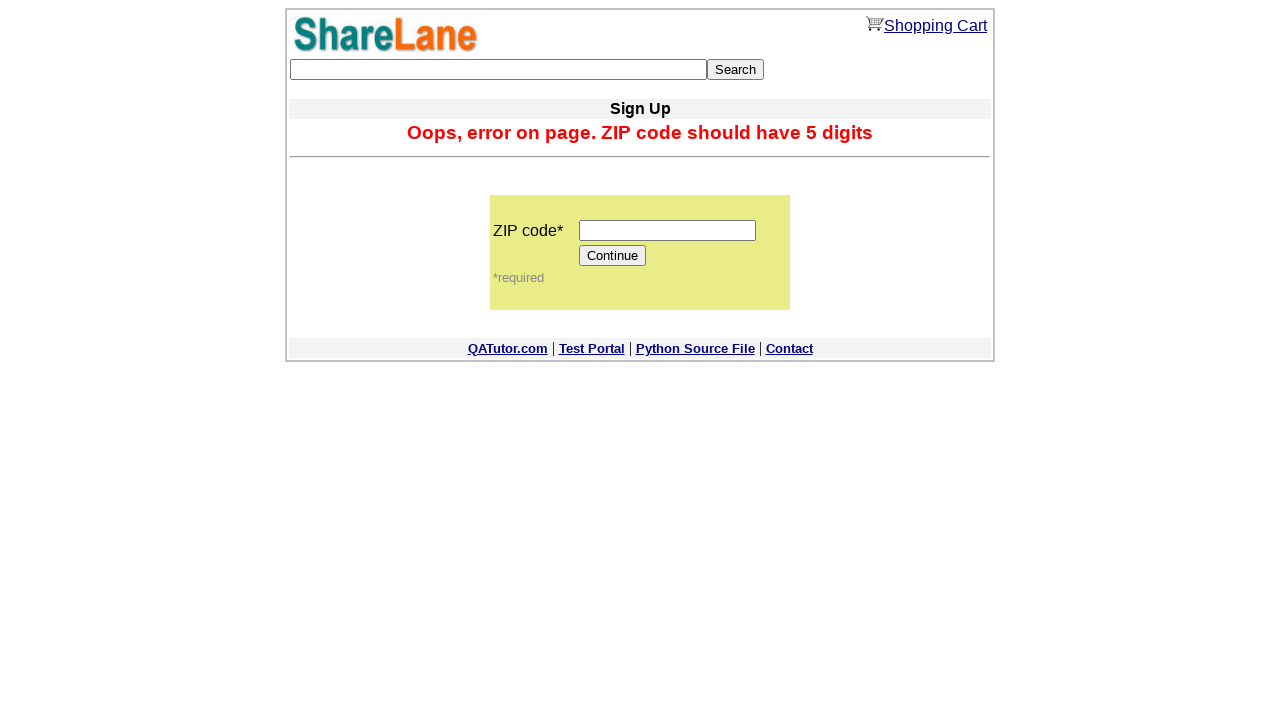